Opens two pages in parallel (Playwright and Example.com) and verifies both titles

Starting URL: https://playwright.dev/

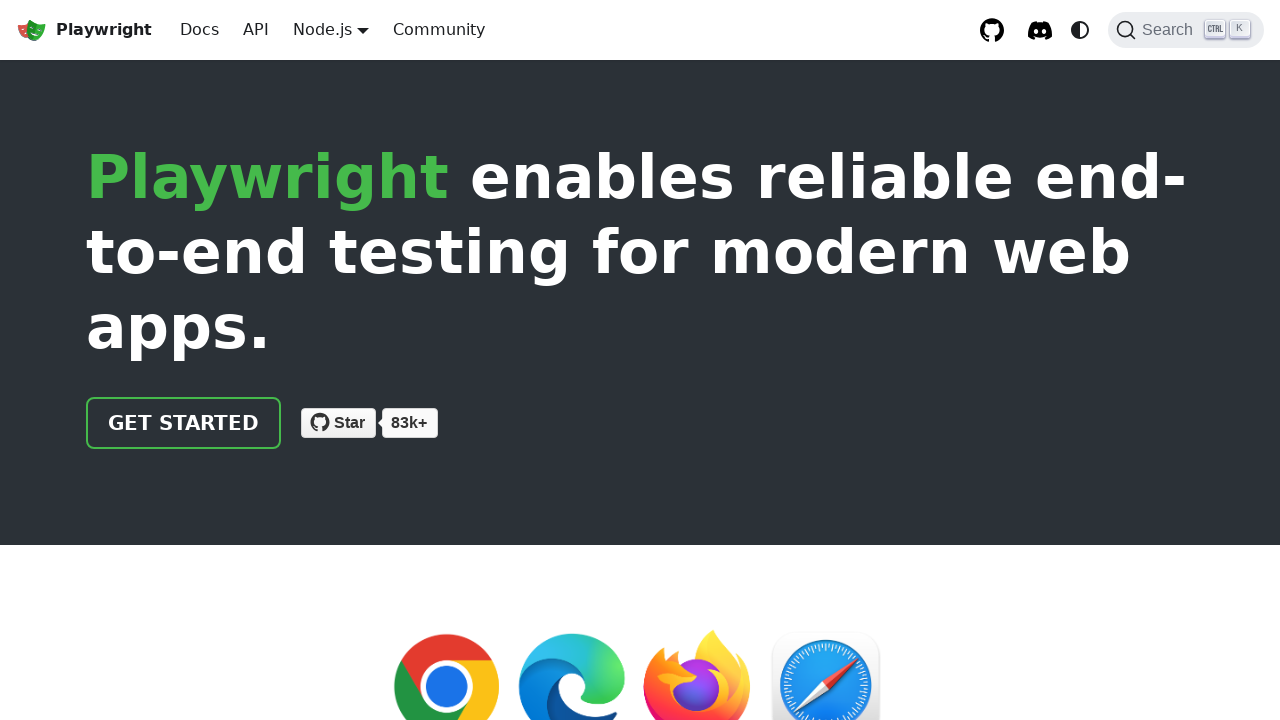

Created a second page in the same context
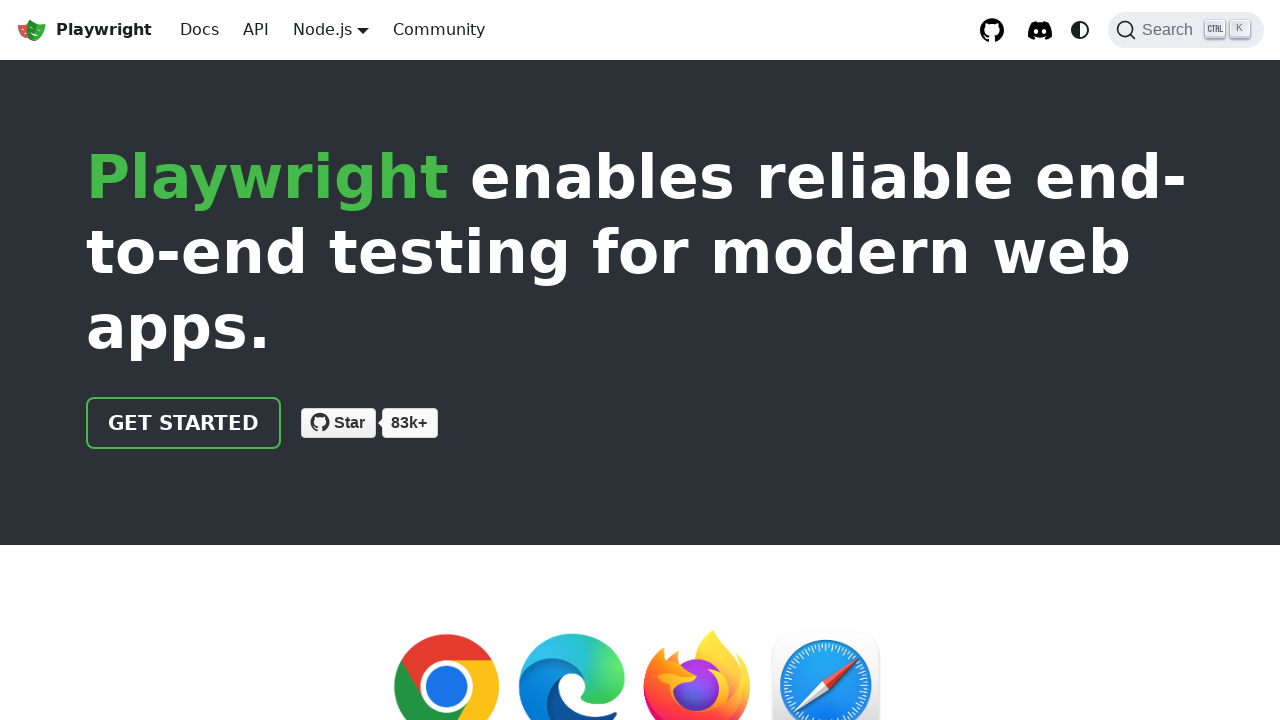

Navigated second page to https://example.com/
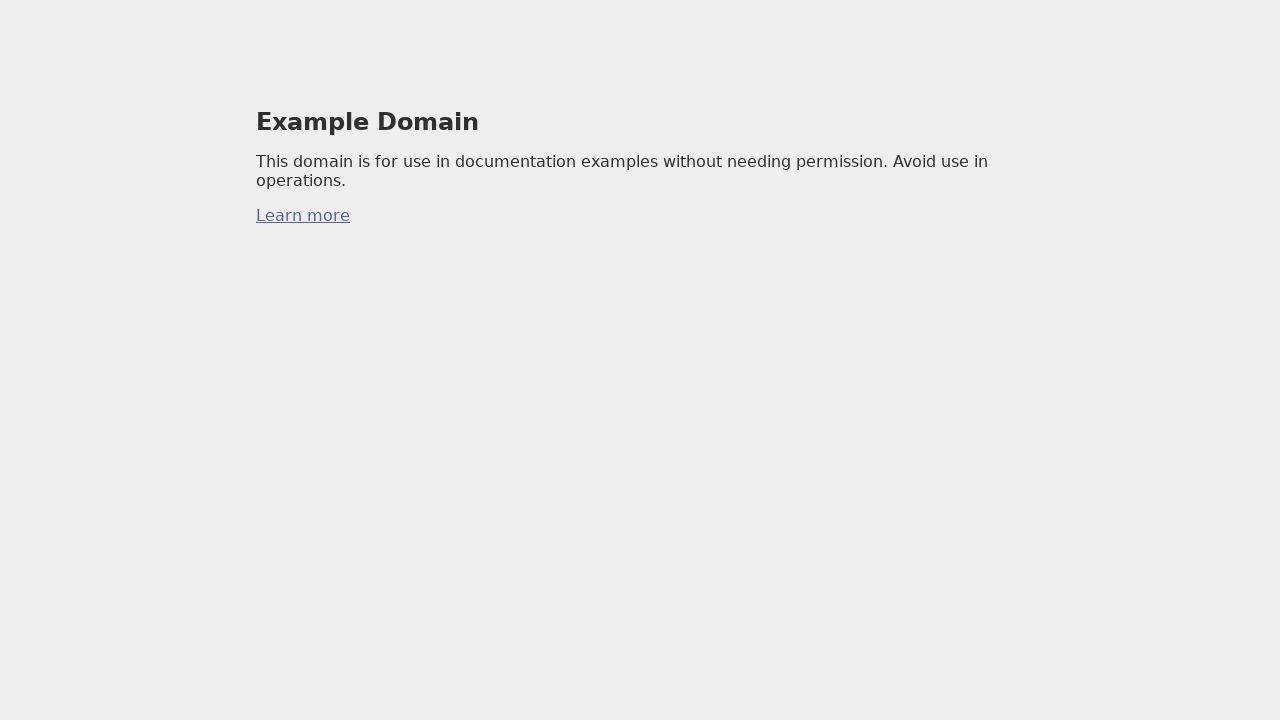

Verified first page title contains 'Playwright'
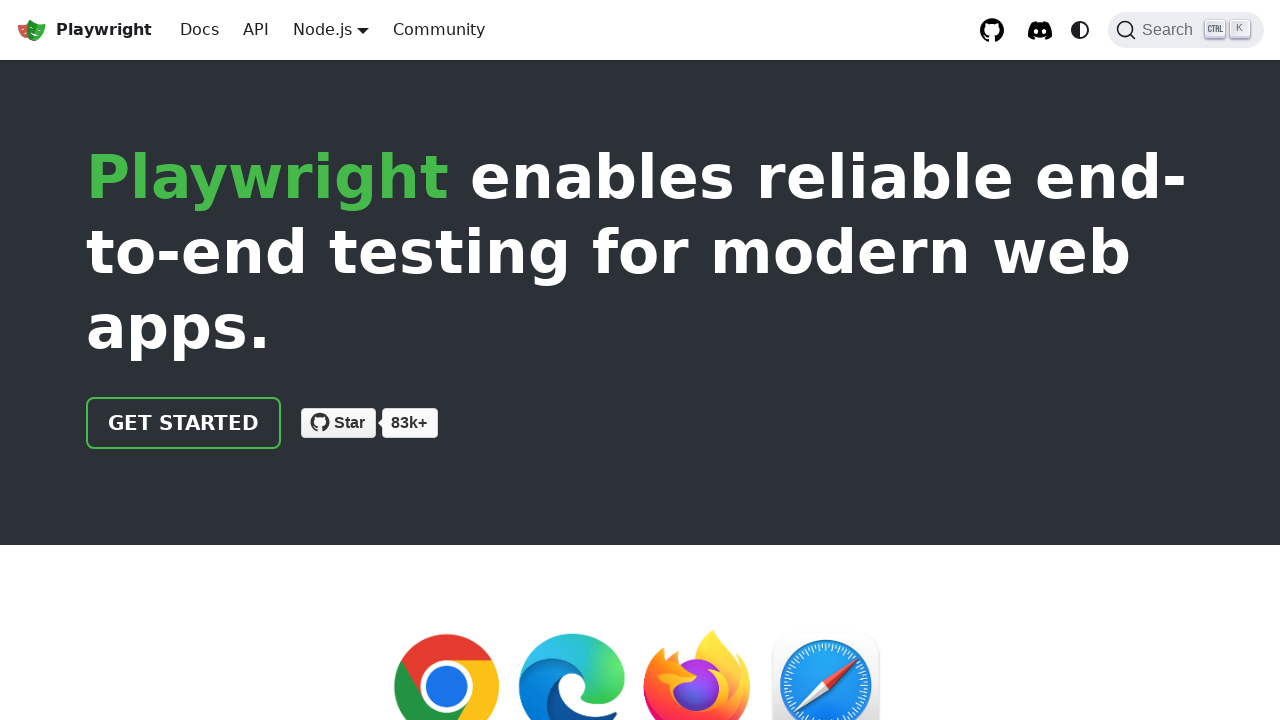

Verified second page title contains 'Example Domain'
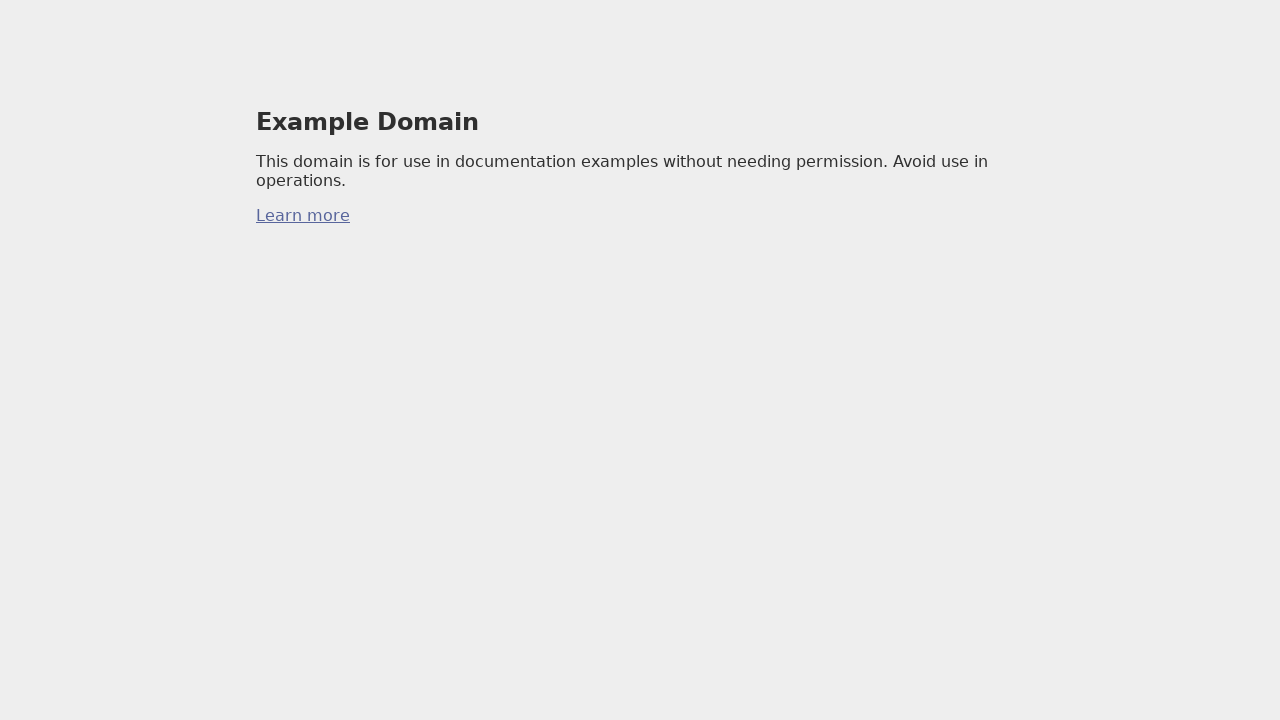

Closed the second page
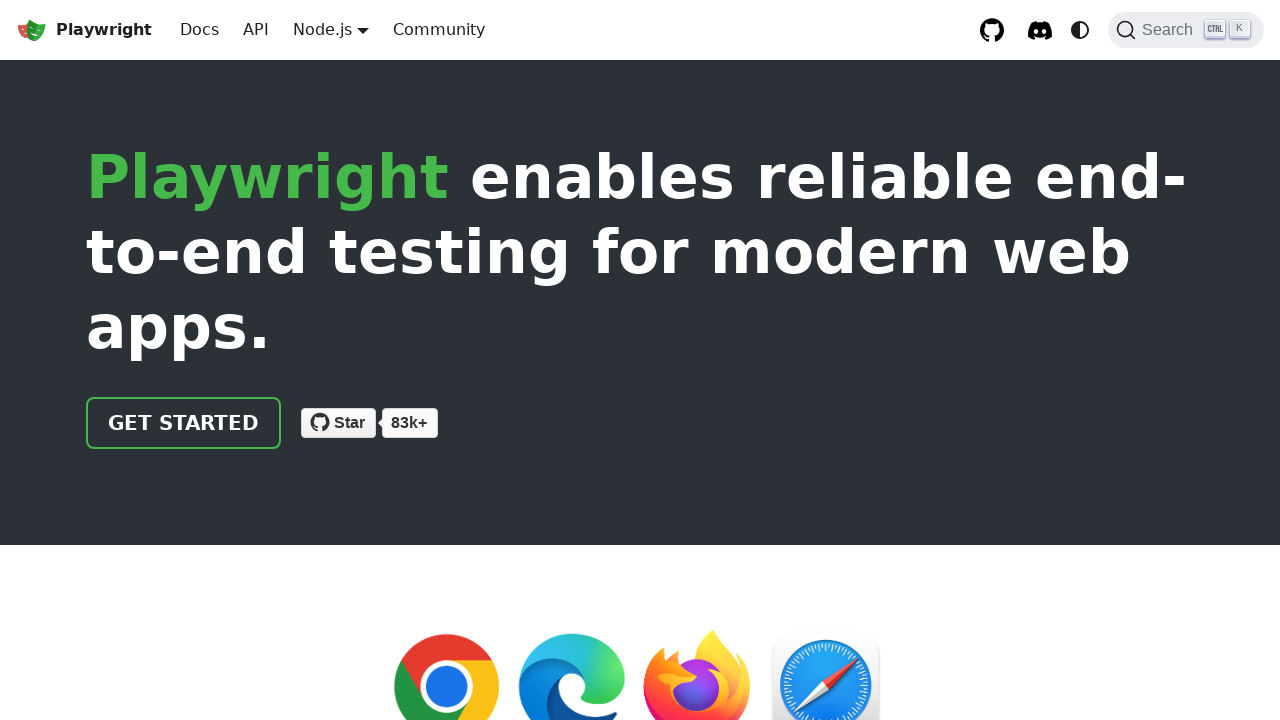

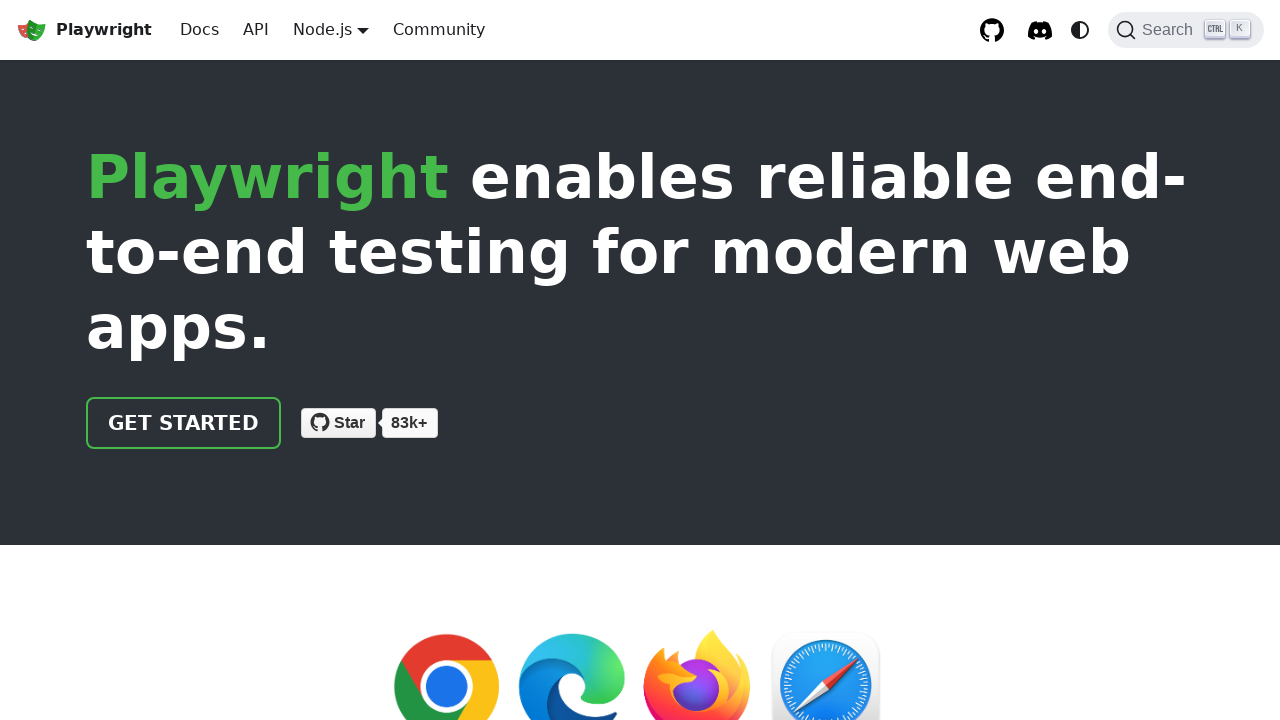